Navigates to the lyrics page and verifies the complete song lyrics text by reading all paragraph elements

Starting URL: http://www.99-bottles-of-beer.net/

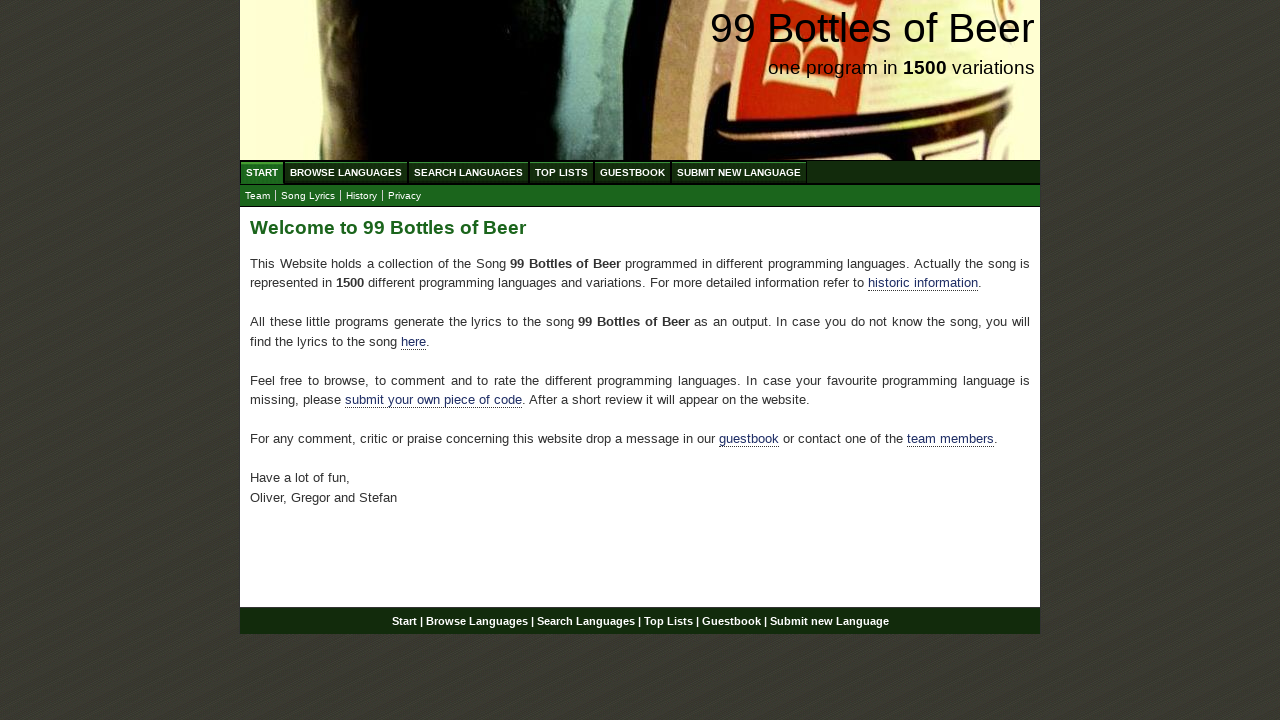

Clicked on the Lyrics submenu link at (308, 196) on xpath=//a[@href='lyrics.html']
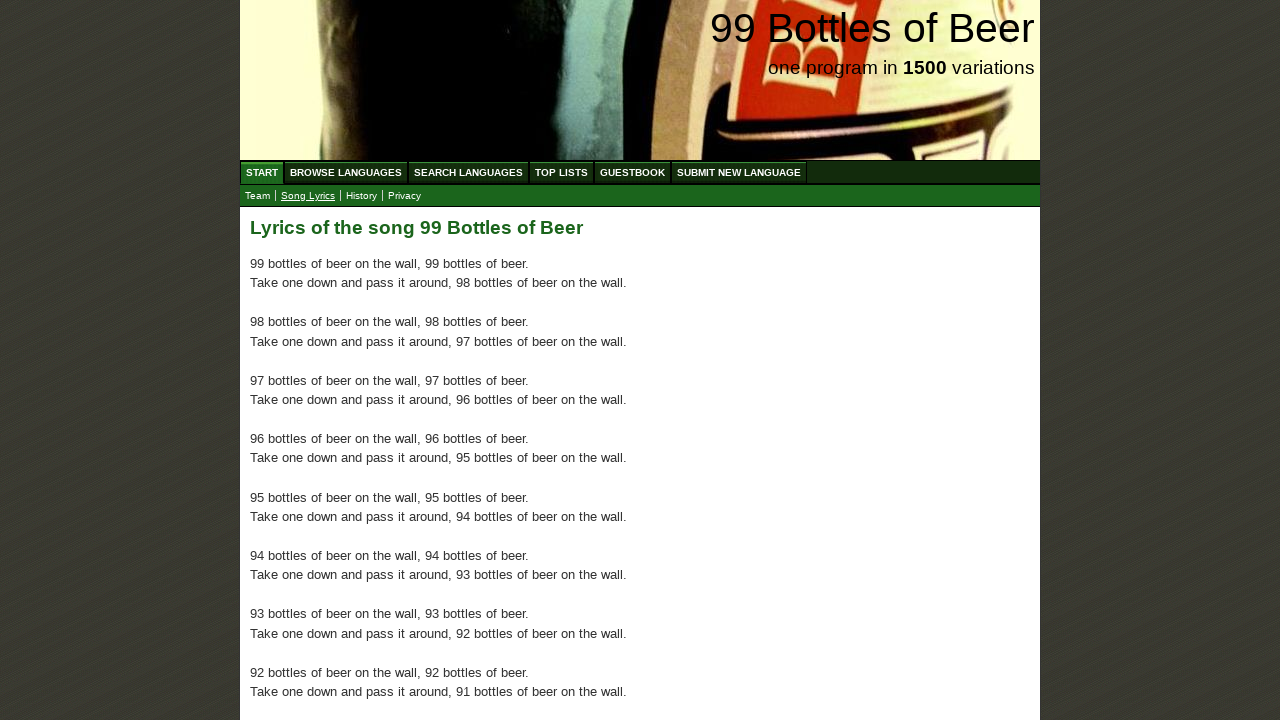

Waited for lyrics content to load
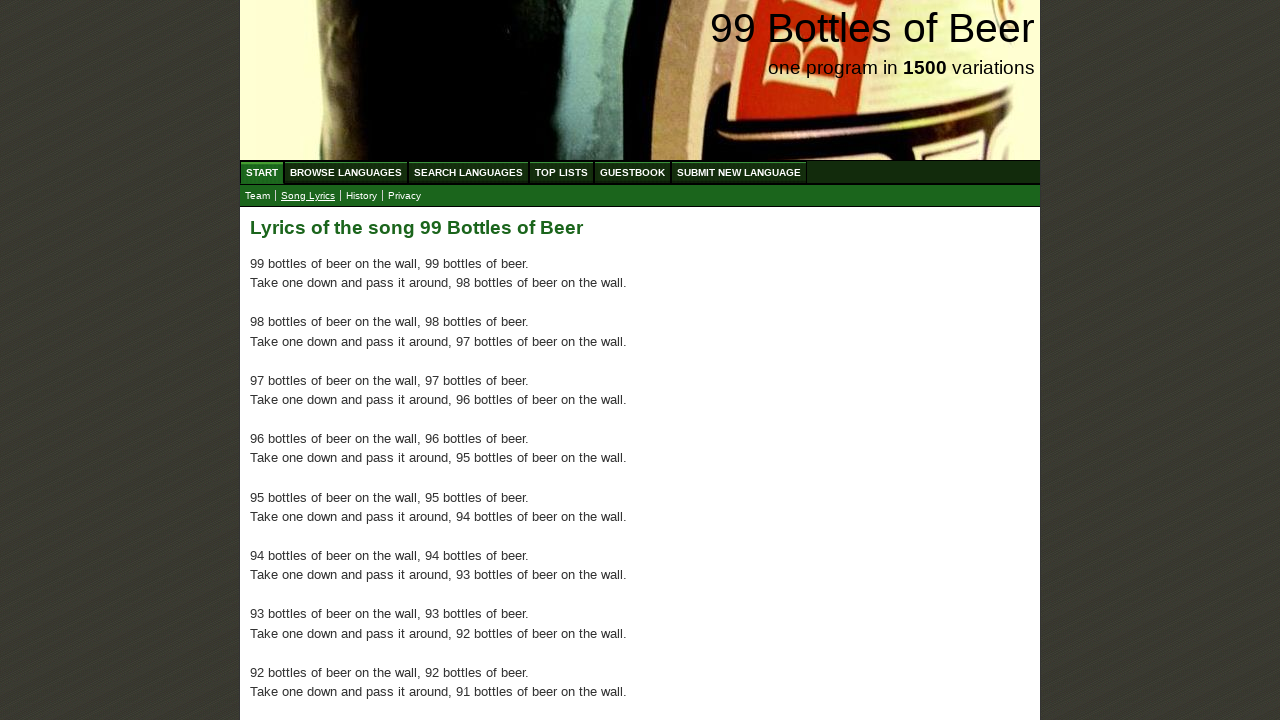

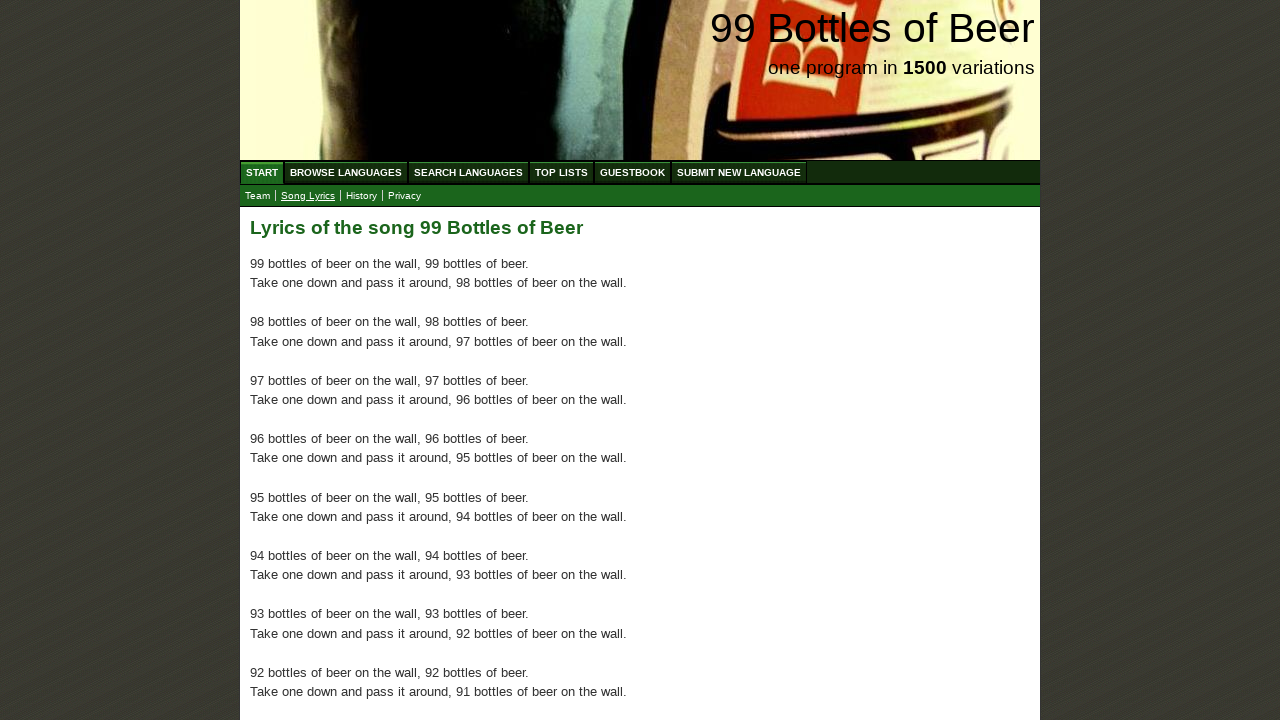